Tests hover action to reveal hidden content and click revealed link

Starting URL: https://the-internet.herokuapp.com/hovers

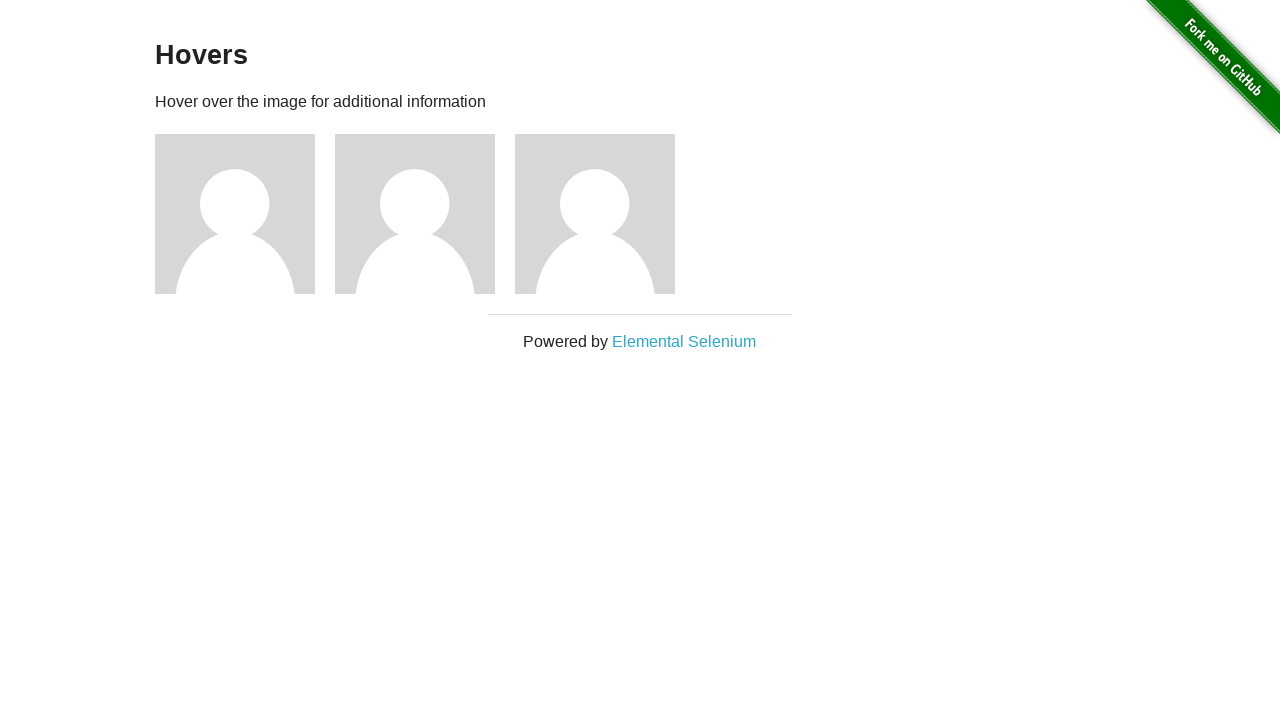

Hovered over avatar image to reveal hidden content at (415, 214) on //*[@id="content"]/div/div[2]/img
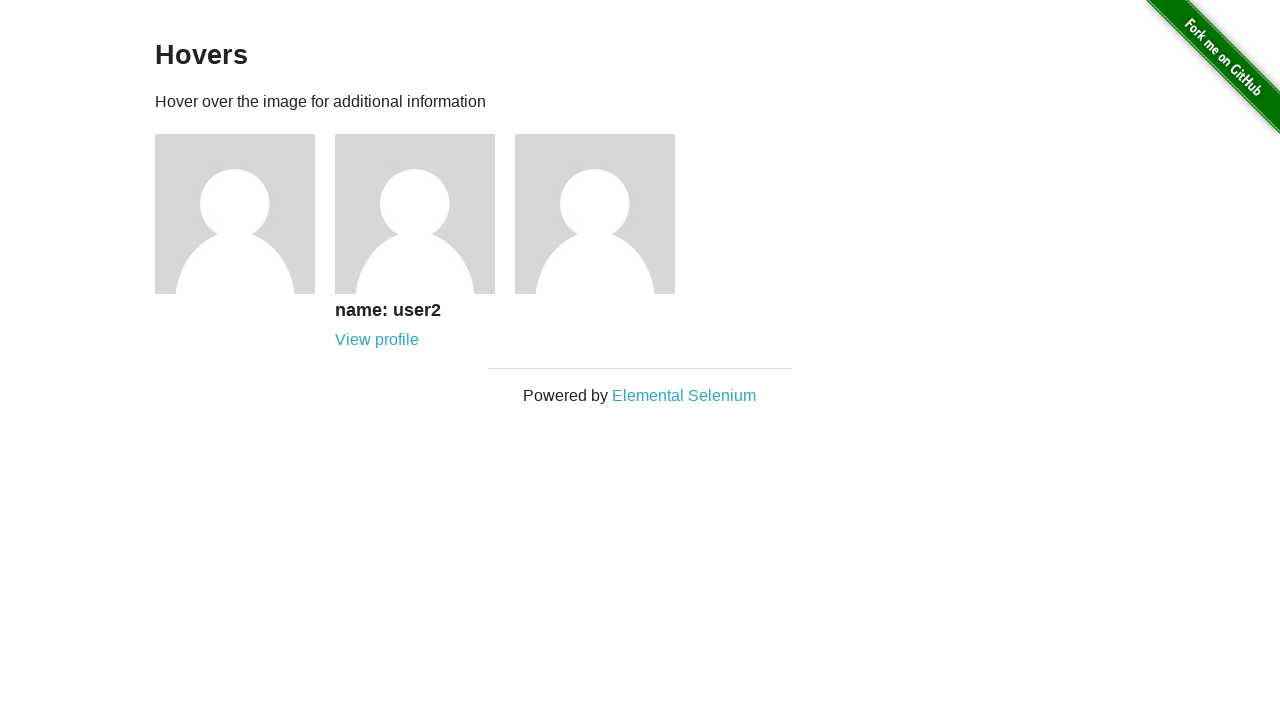

Clicked the revealed profile link at (377, 340) on //*[@id="content"]/div/div[2]/div/a
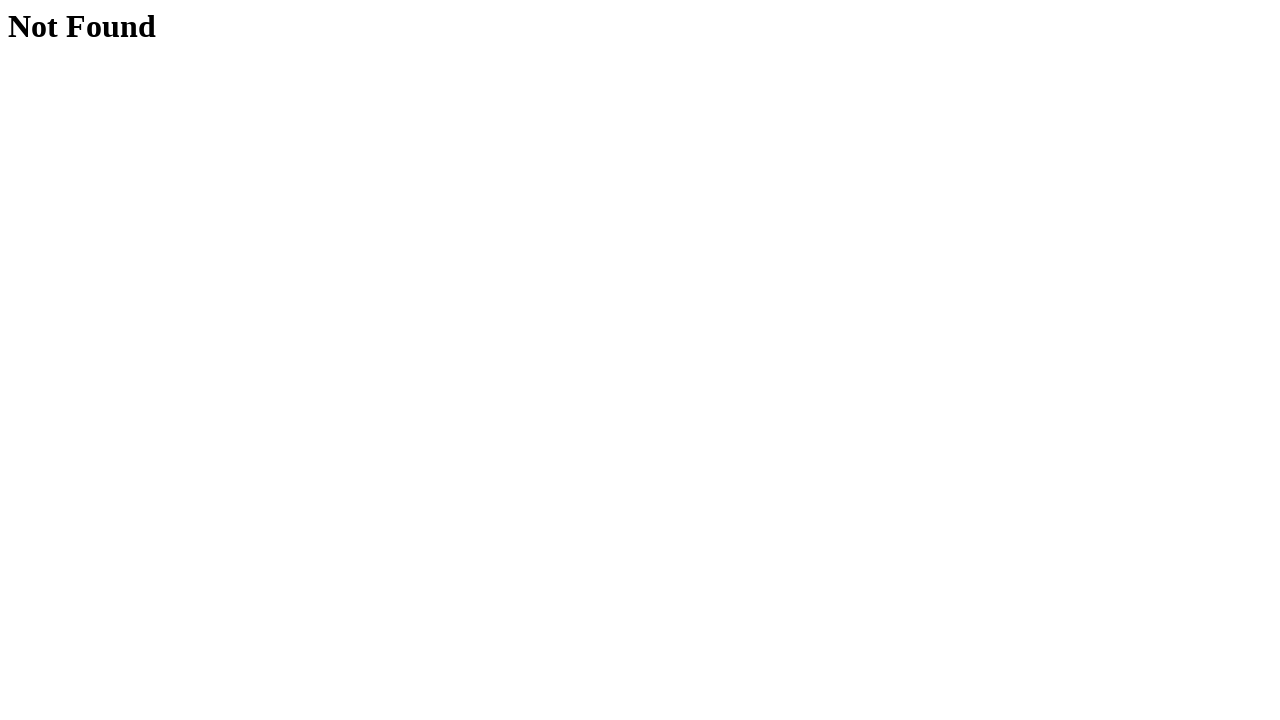

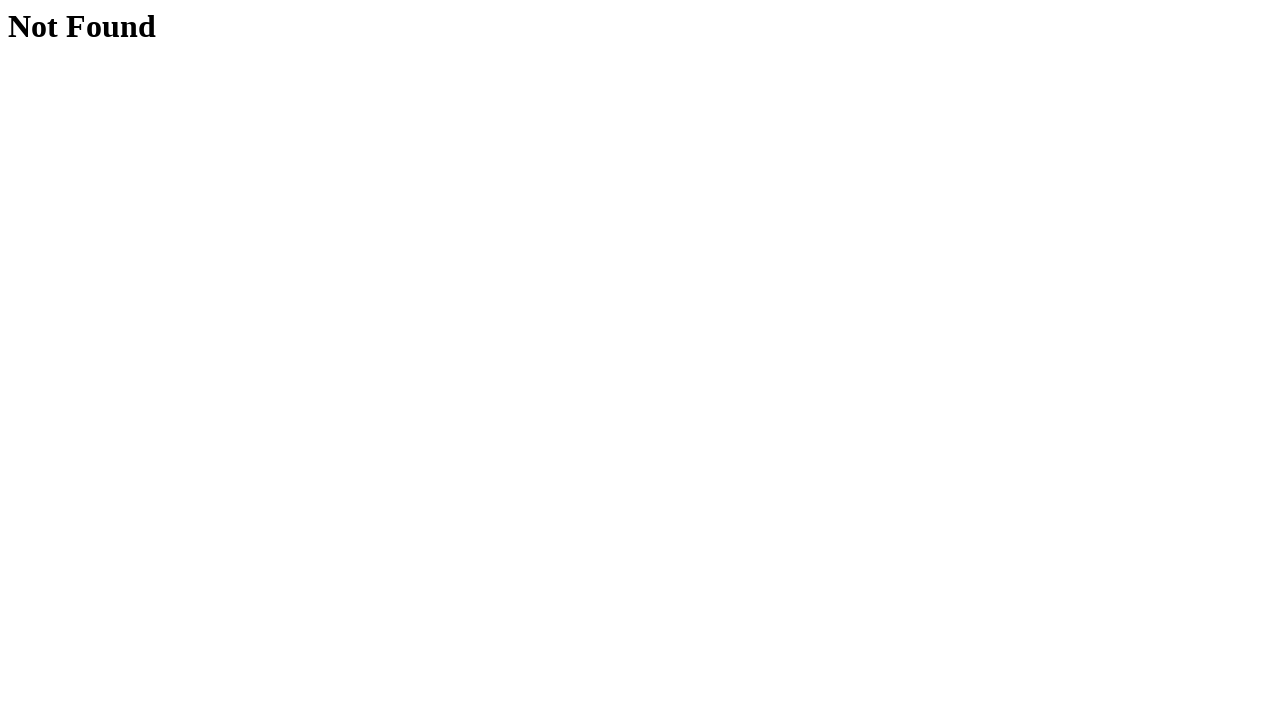